Tests Bootstrap dropdown functionality by clicking on a dropdown button and selecting "JavaScript" option from the dropdown menu

Starting URL: http://seleniumpractise.blogspot.com/2016/08/bootstrap-dropdown-example-for-selenium.html

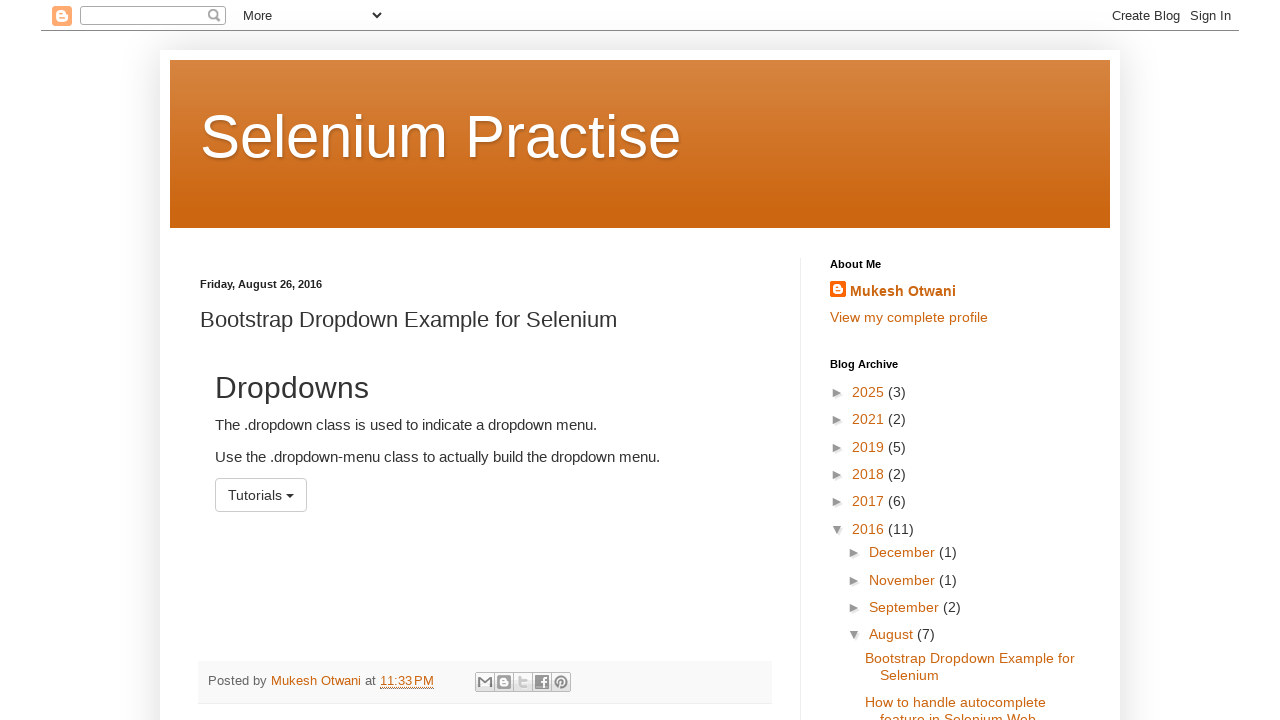

Clicked dropdown button to open menu at (261, 495) on button#menu1
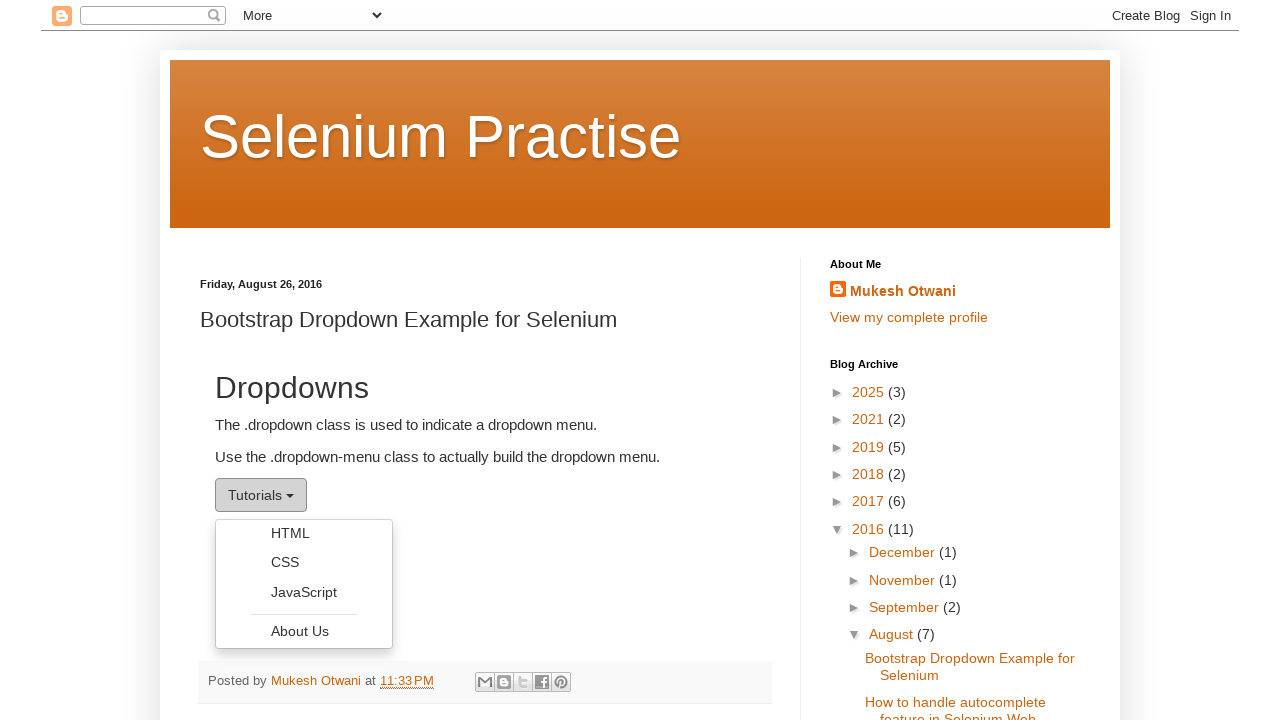

Dropdown menu became visible with options
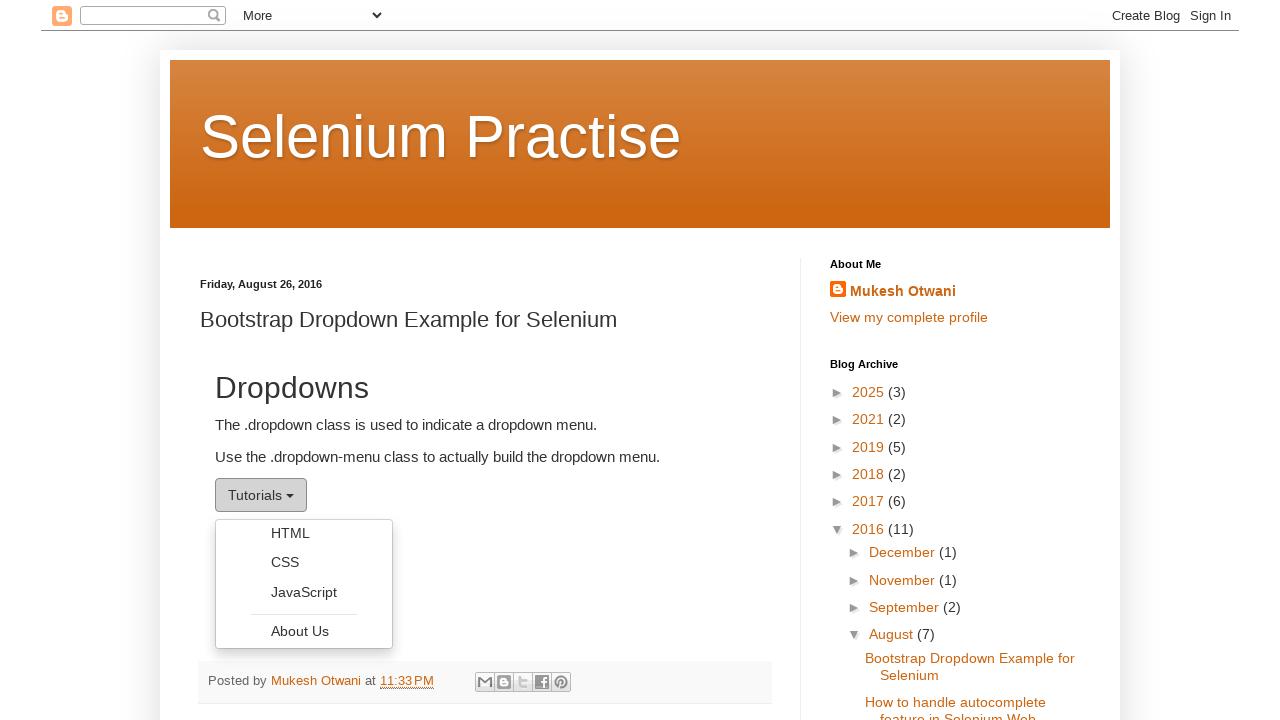

Selected 'JavaScript' option from dropdown menu at (304, 592) on ul.dropdown-menu li a:has-text('JavaScript')
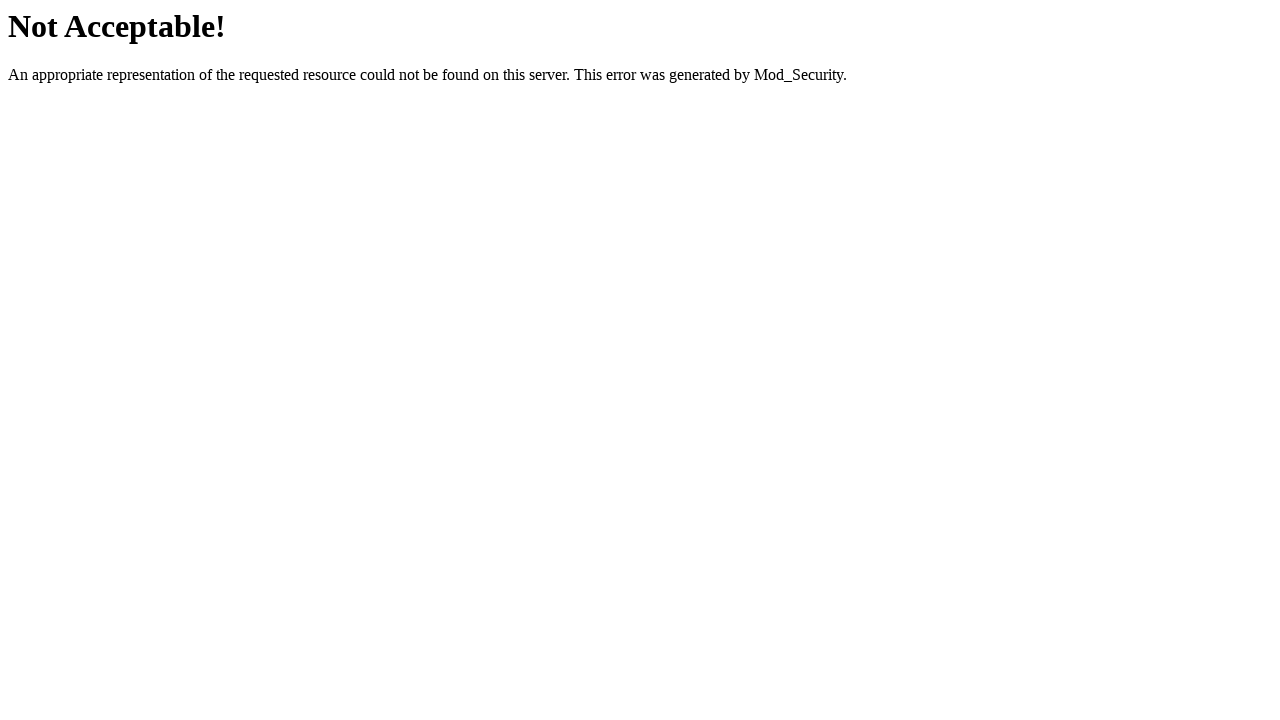

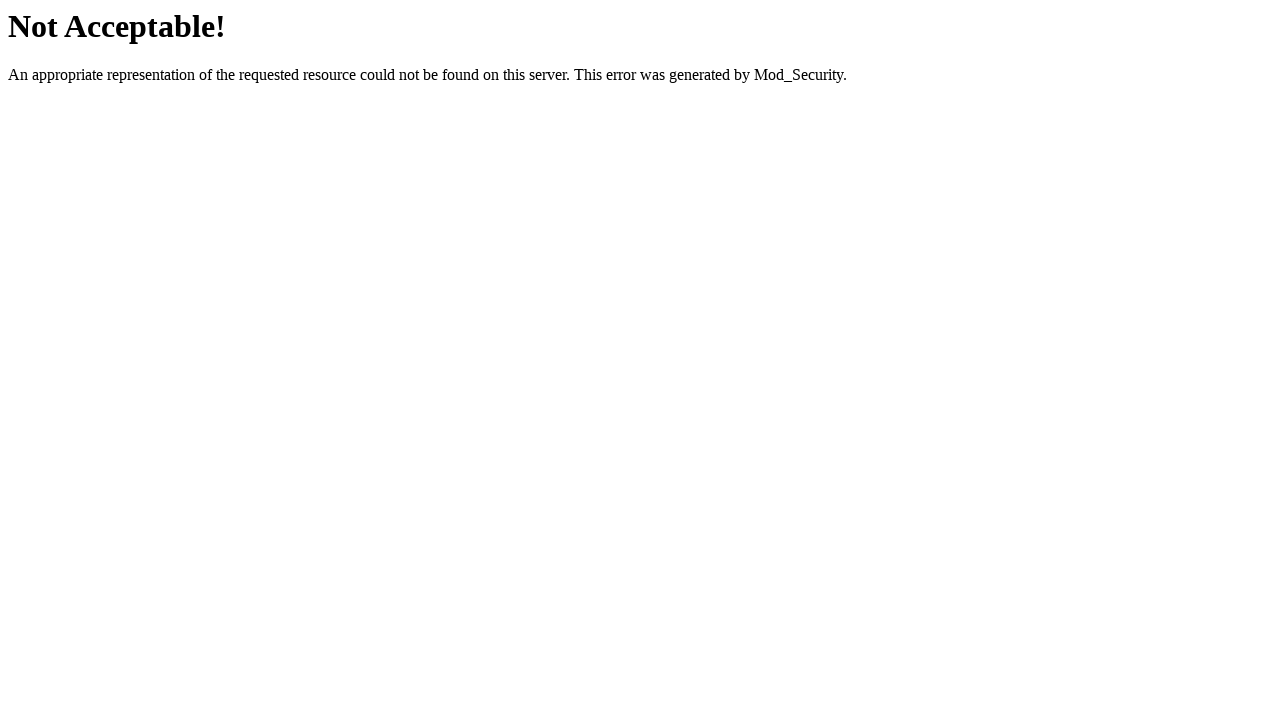